Tests form submission on DemoQA website by navigating to the Text Box form, filling in name and email fields, and submitting the form

Starting URL: https://demoqa.com/

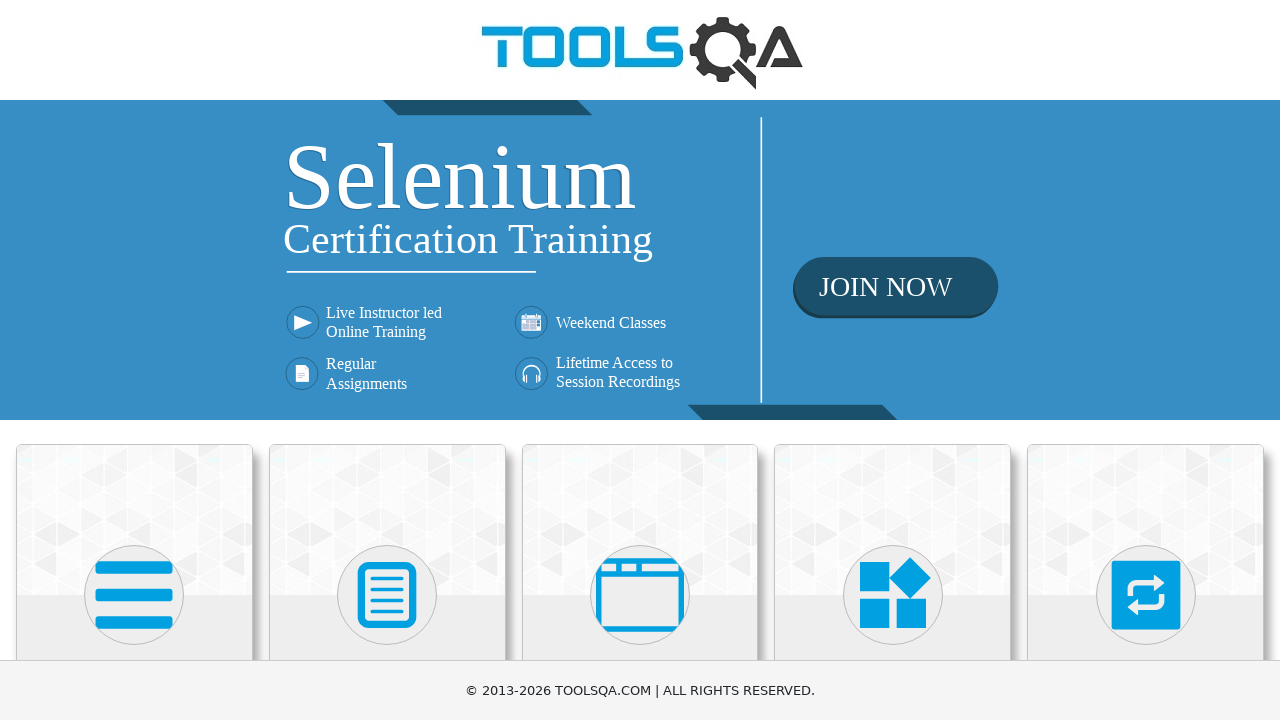

Clicked 'Elements' option to navigate to Elements section at (134, 360) on internal:text="Elements"i
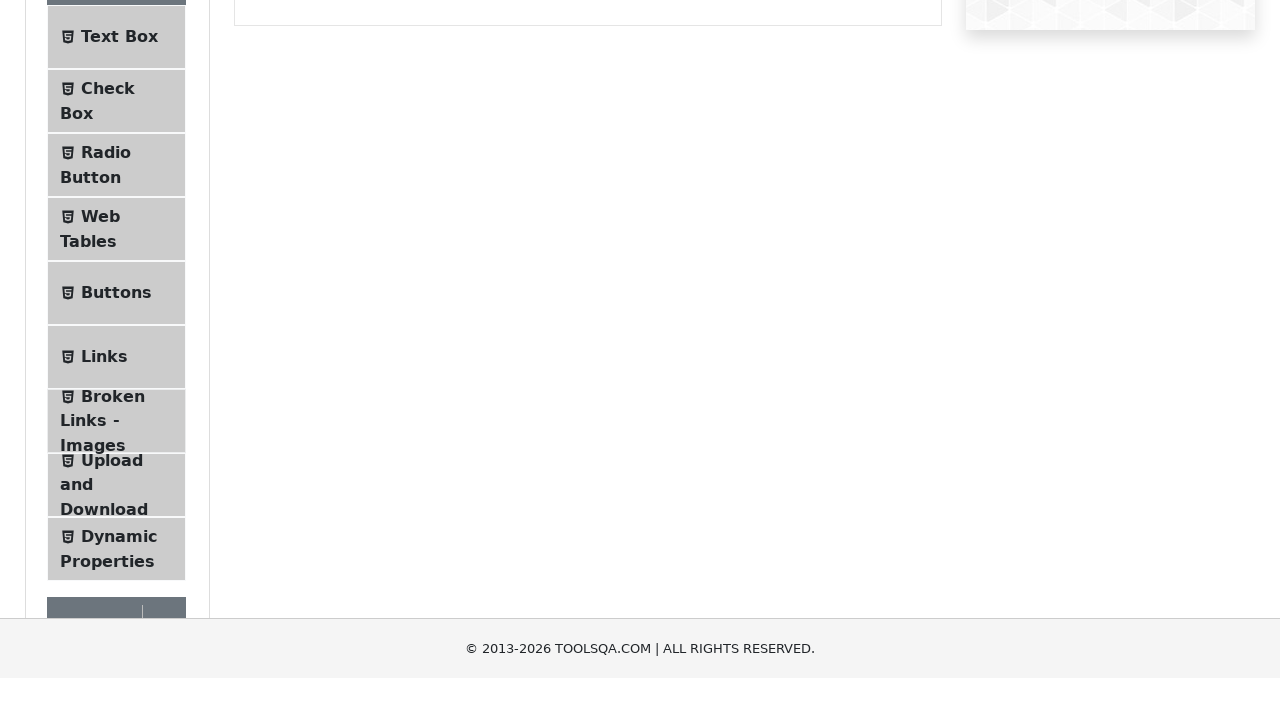

Elements page loaded successfully
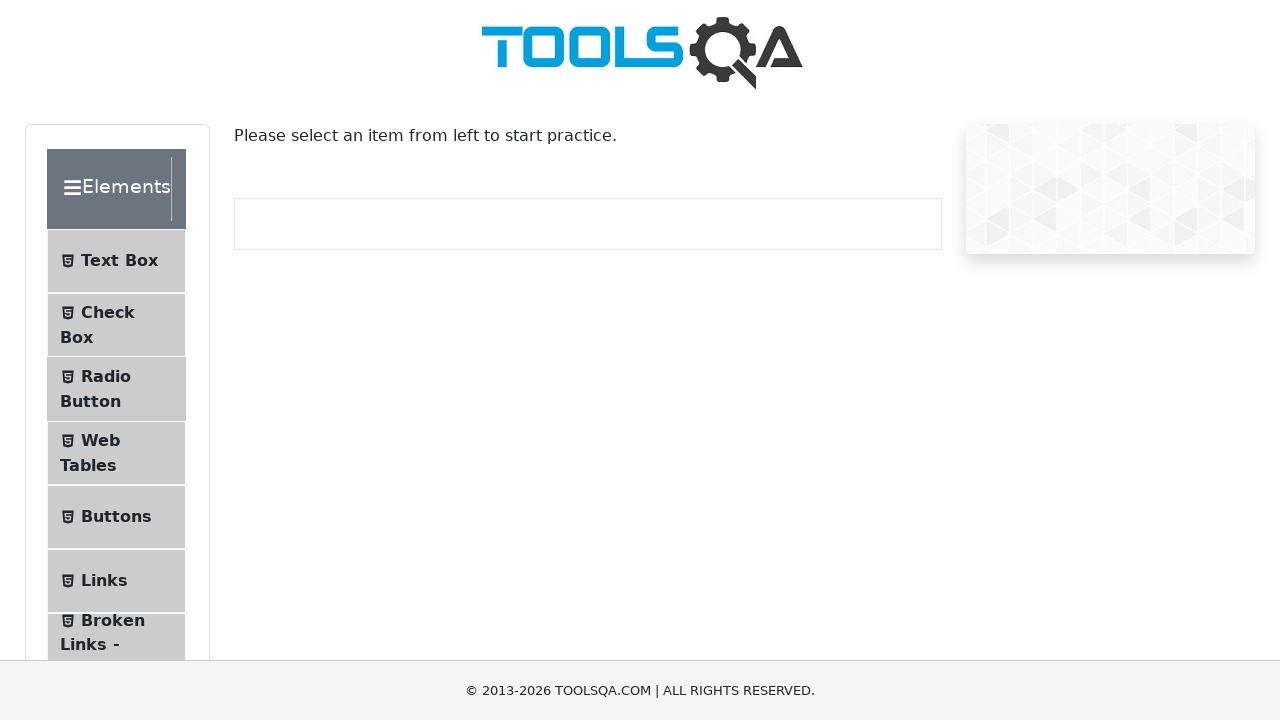

Clicked 'Text Box' option to navigate to the form at (119, 261) on internal:text="Text Box"i
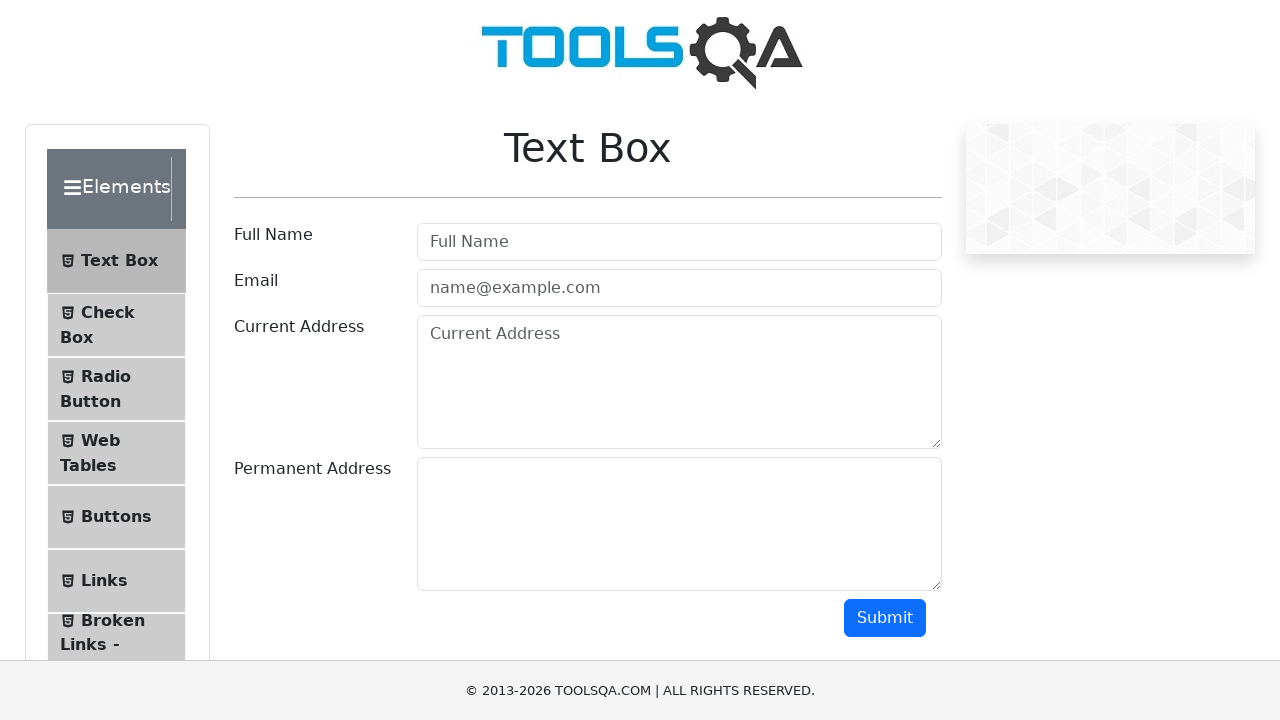

Text Box form page loaded successfully
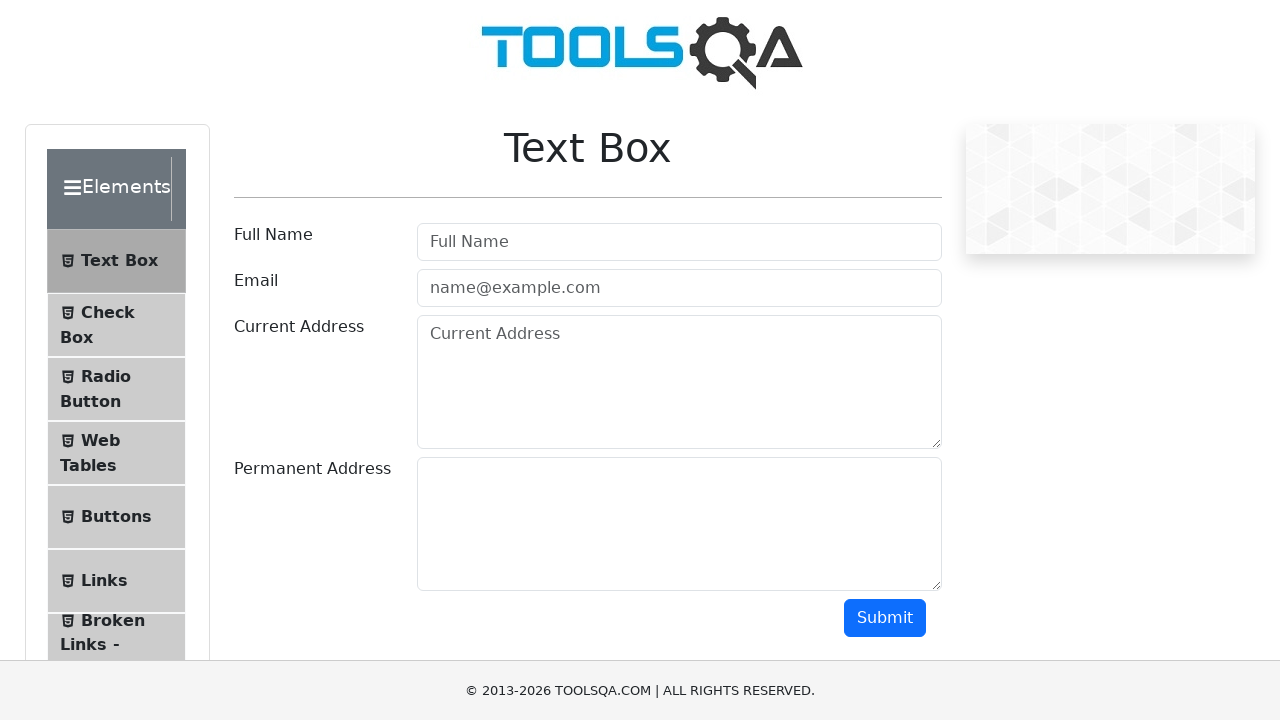

Filled name field with 'John Smith' on #userName
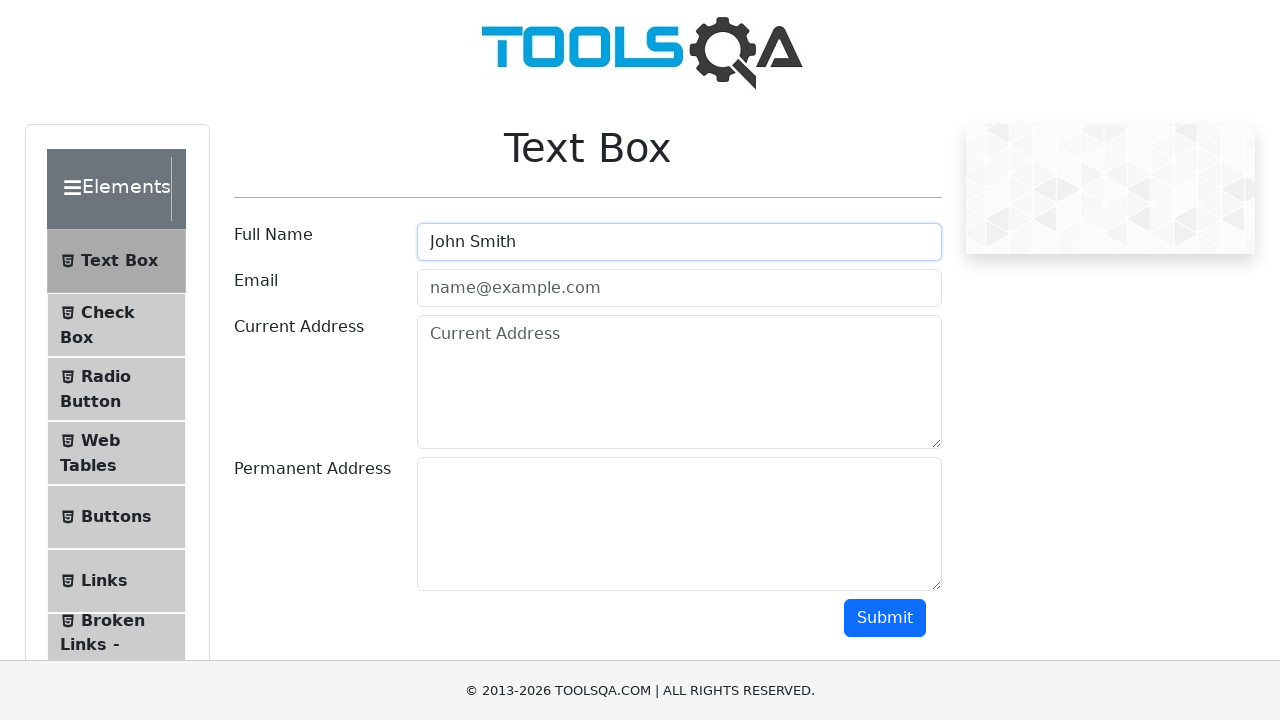

Filled email field with 'john.smith@example.com' on #userEmail
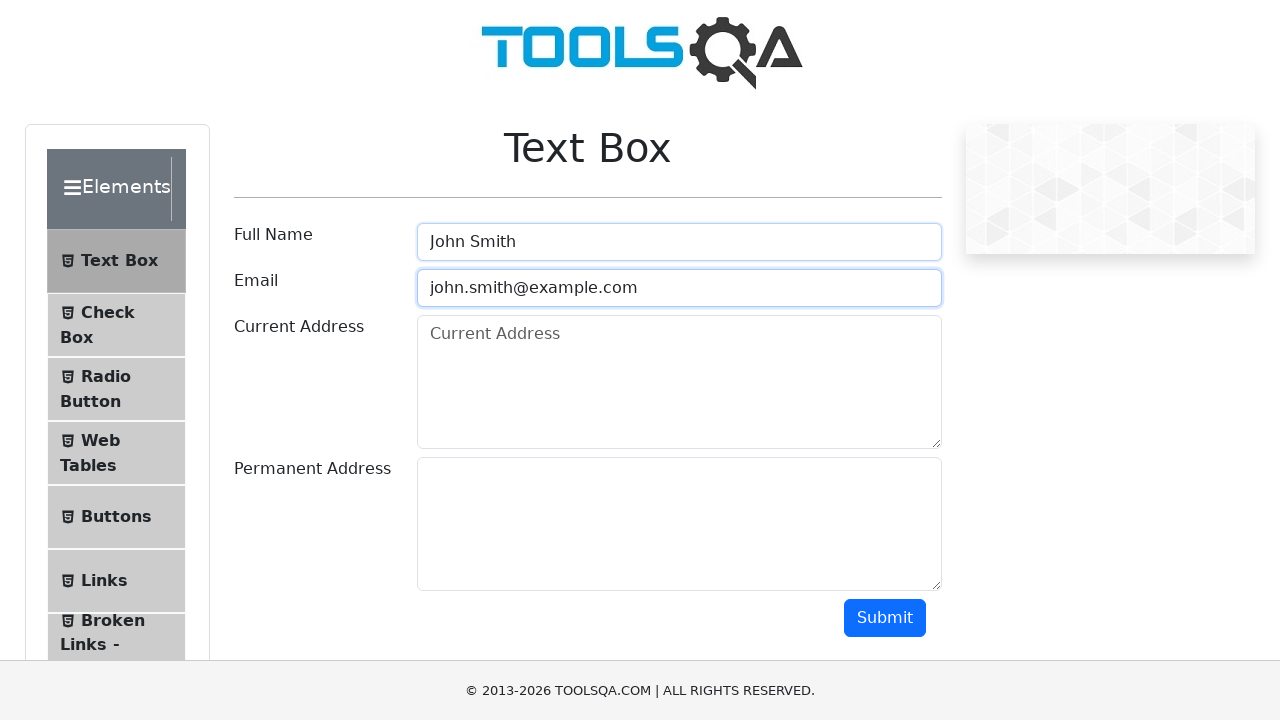

Clicked submit button to submit the form at (885, 618) on #submit
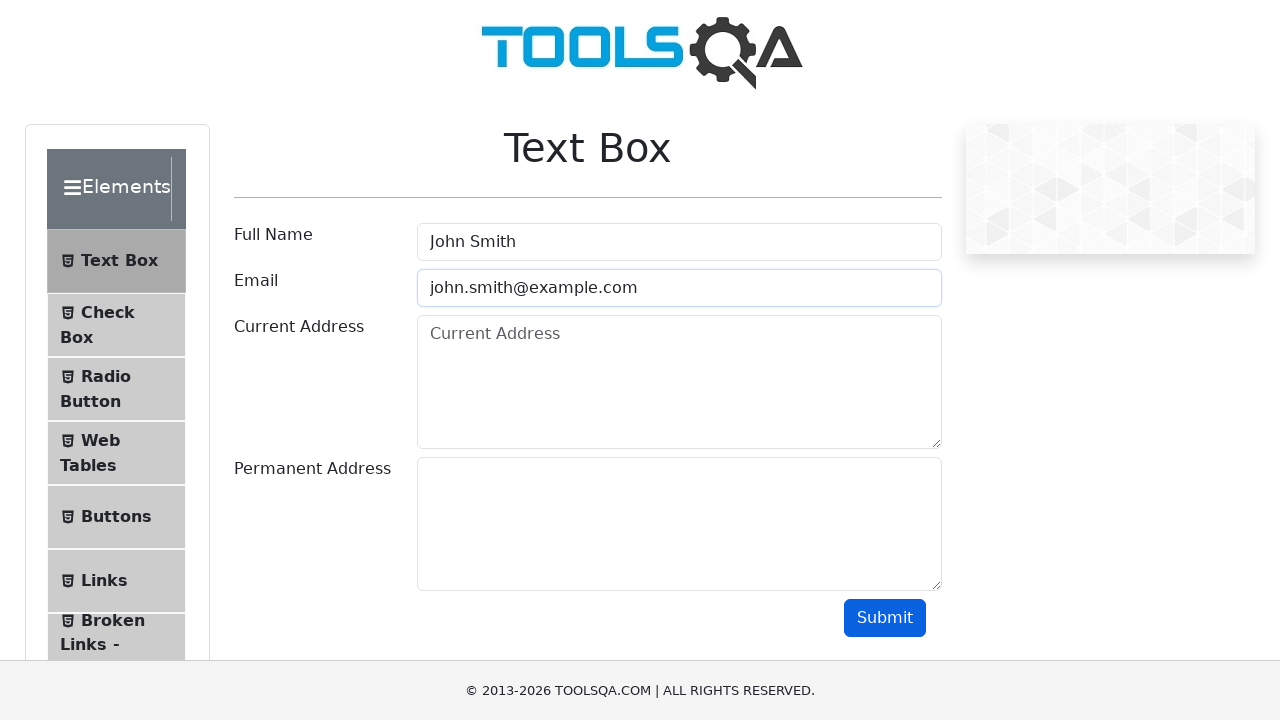

Form submission result for name field appeared
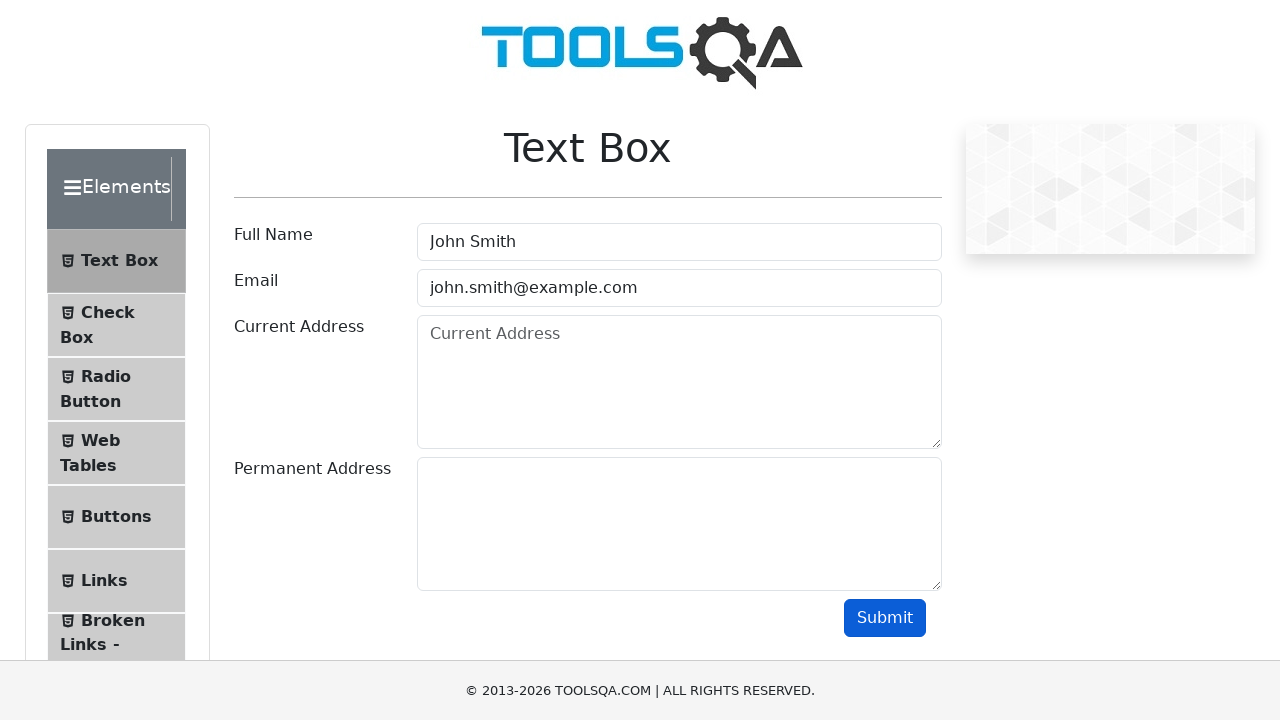

Form submission result for email field appeared
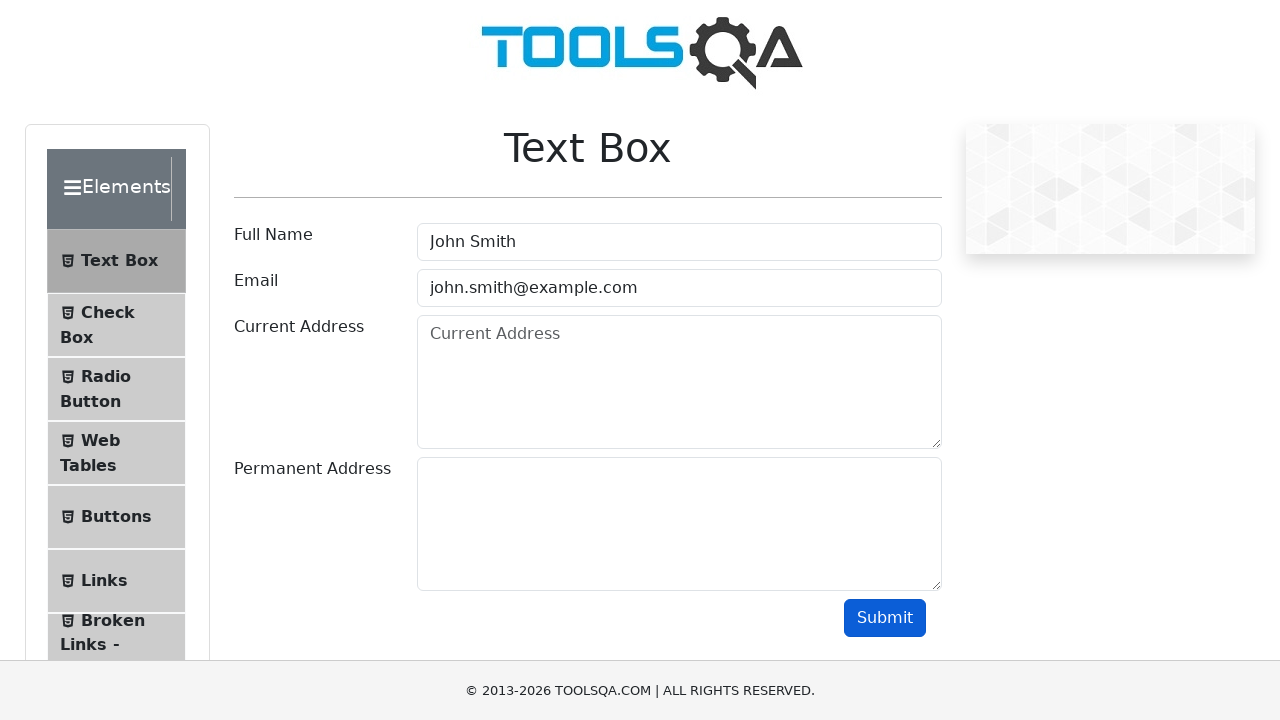

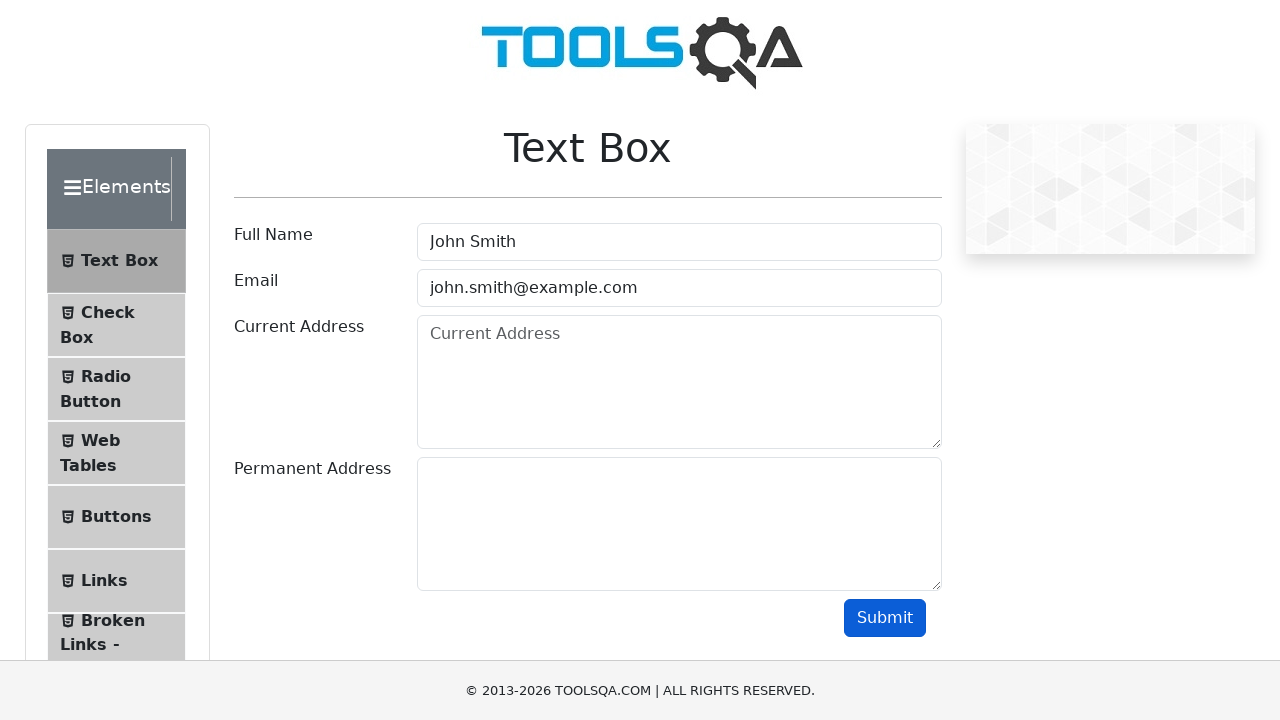